Navigates to the Ajio e-commerce website homepage and verifies the page loads successfully.

Starting URL: https://www.ajio.com/

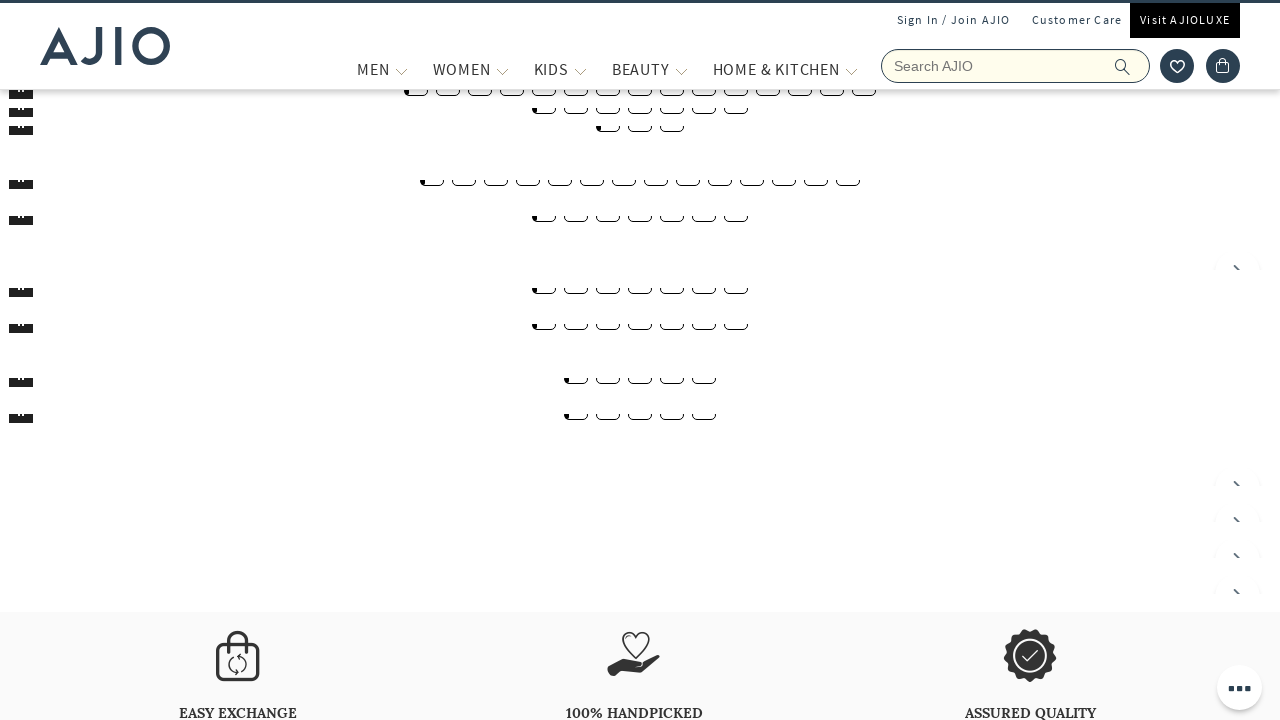

Navigated to Ajio e-commerce homepage
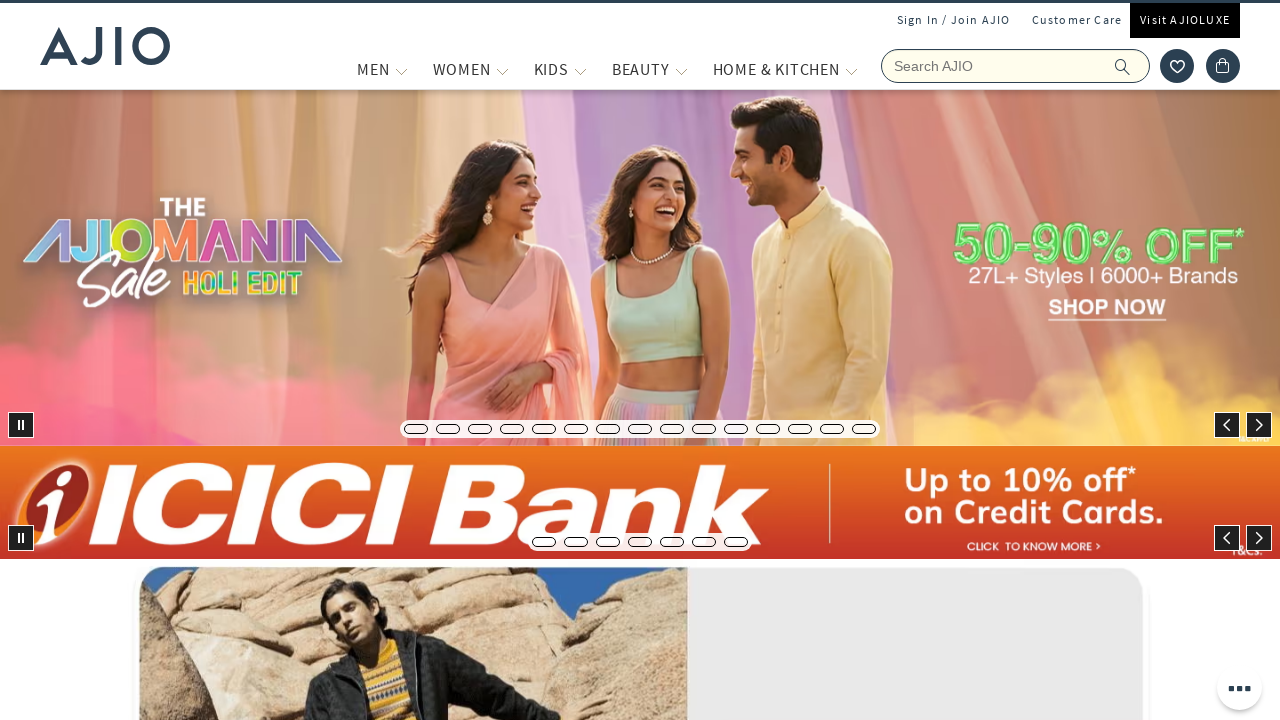

Page DOM content fully loaded
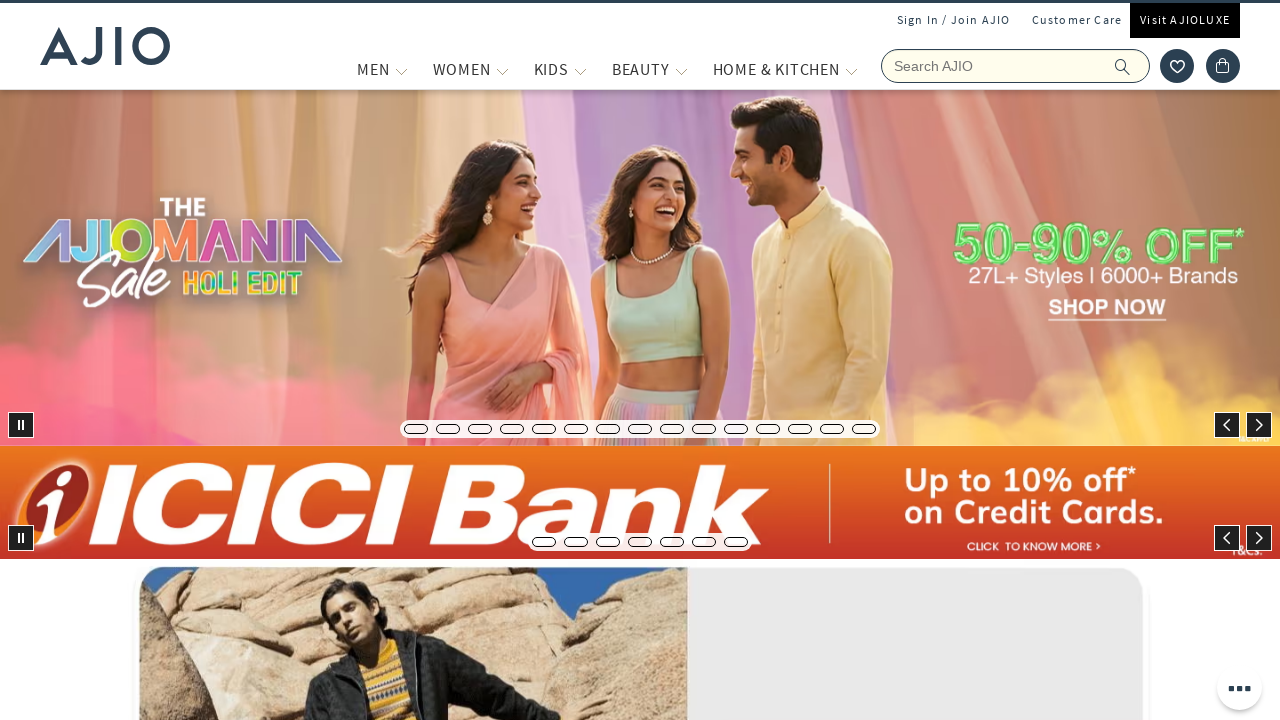

Verified page URL is correct
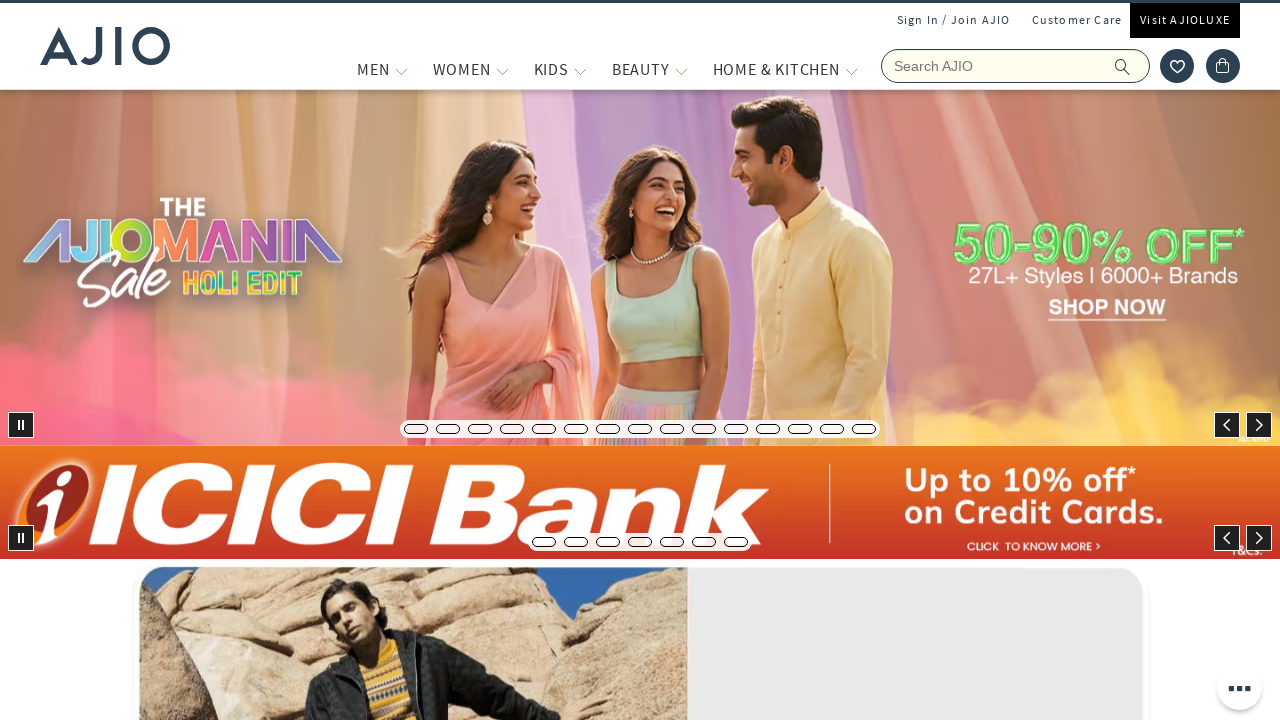

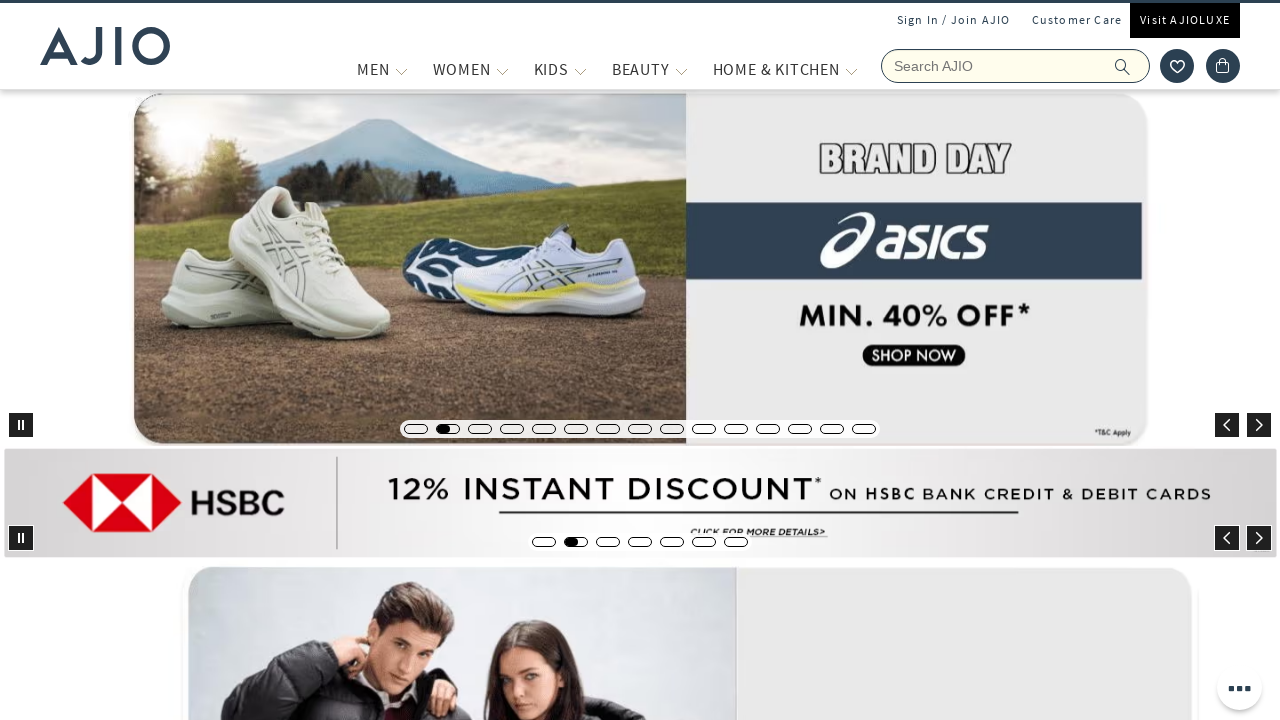